Tests drag and drop functionality by dragging an element and dropping it onto a target element

Starting URL: https://jqueryui.com/droppable/

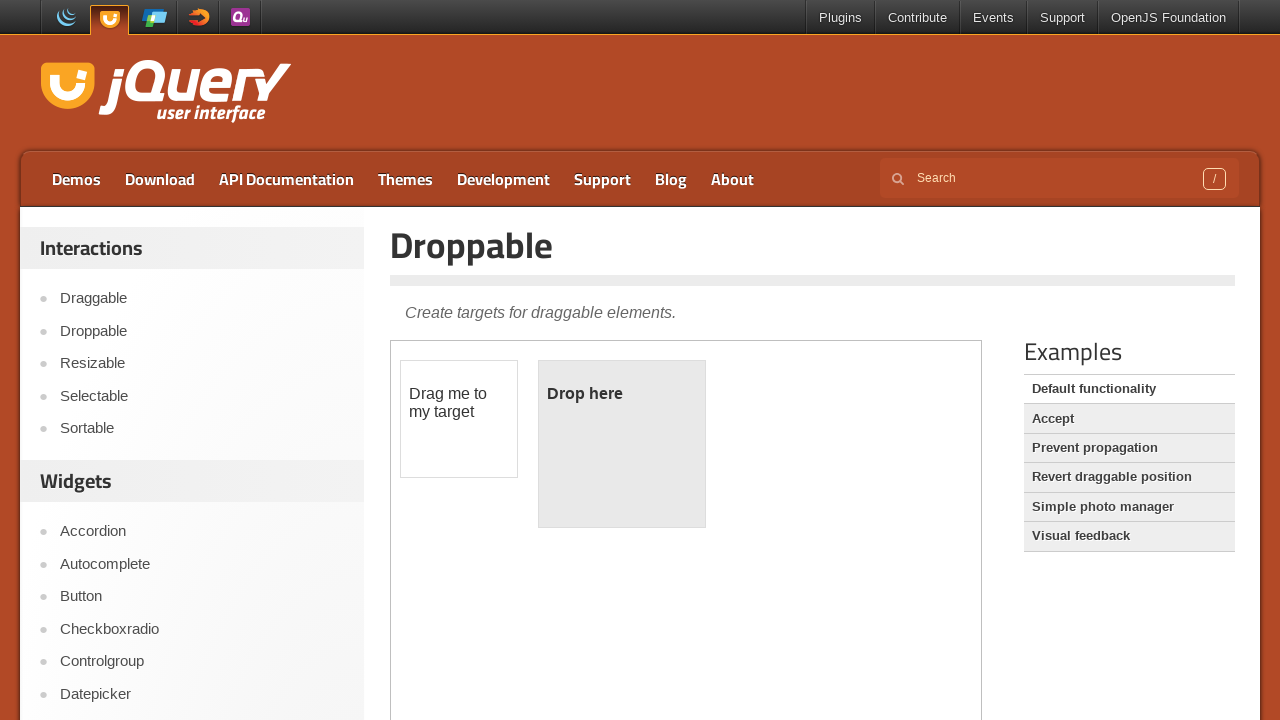

Located the iframe containing the drag and drop demo
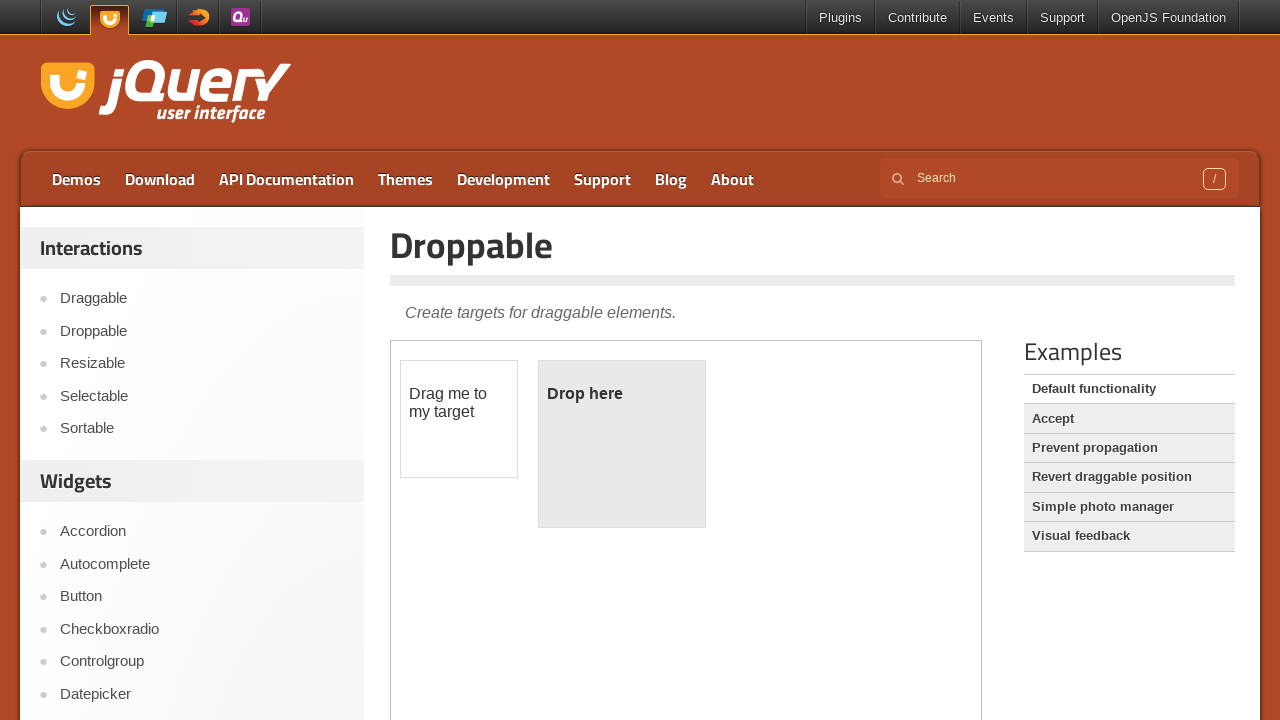

Located the draggable element
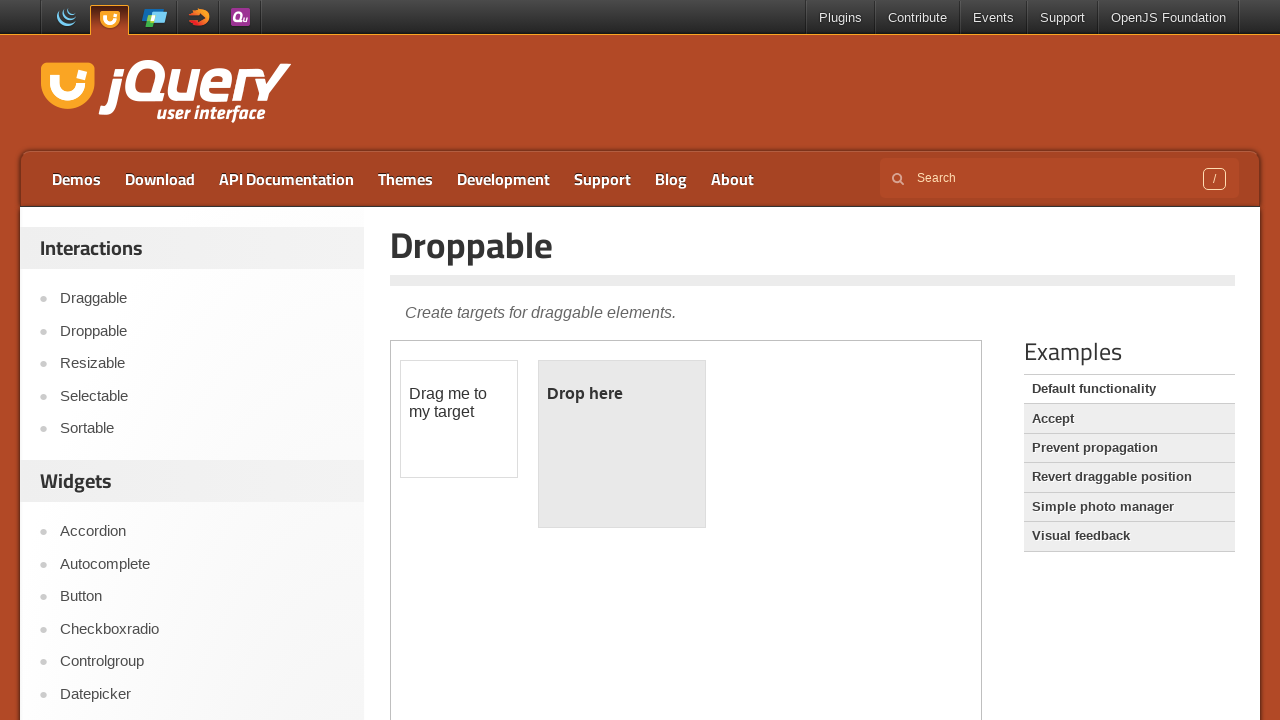

Located the droppable target element
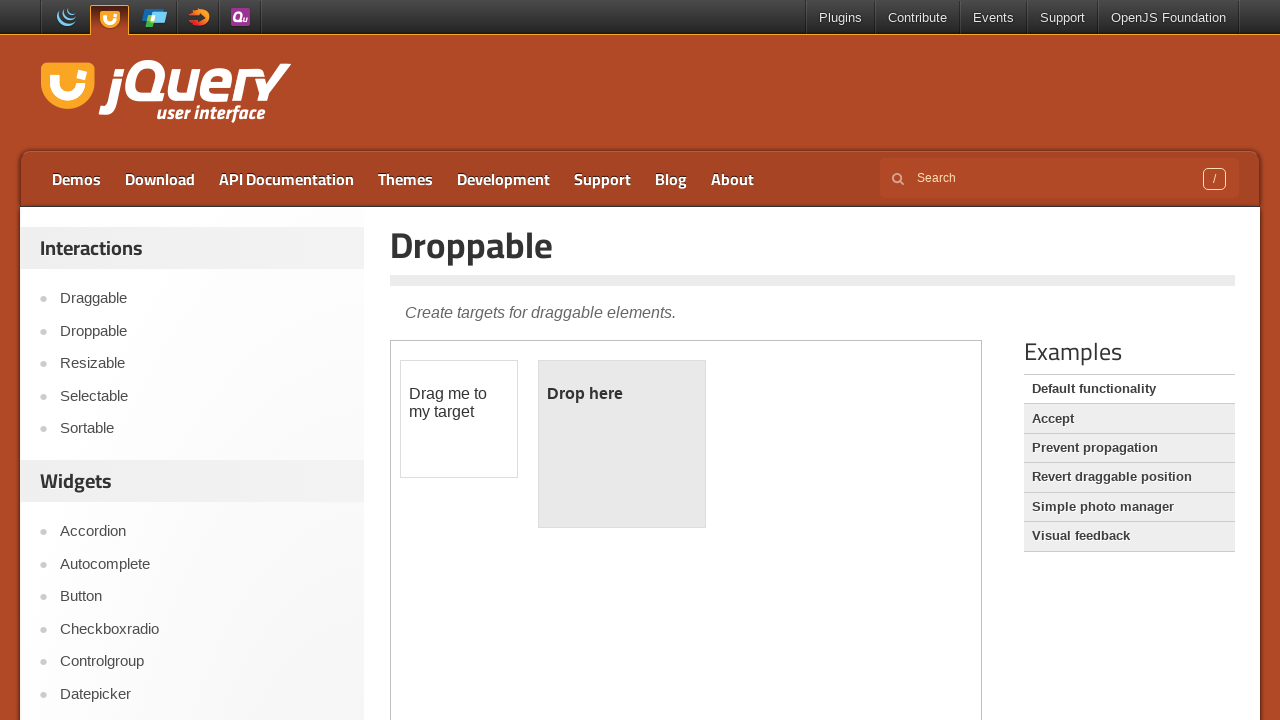

Dragged the draggable element and dropped it onto the droppable target at (622, 444)
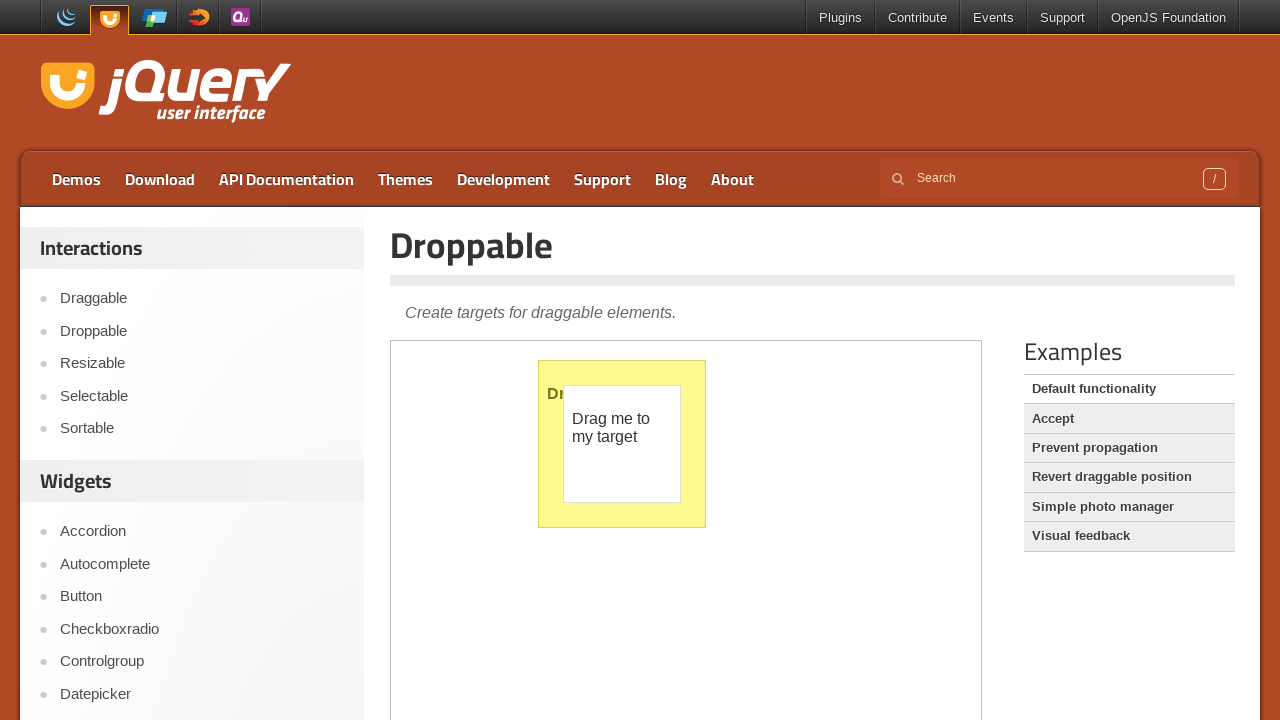

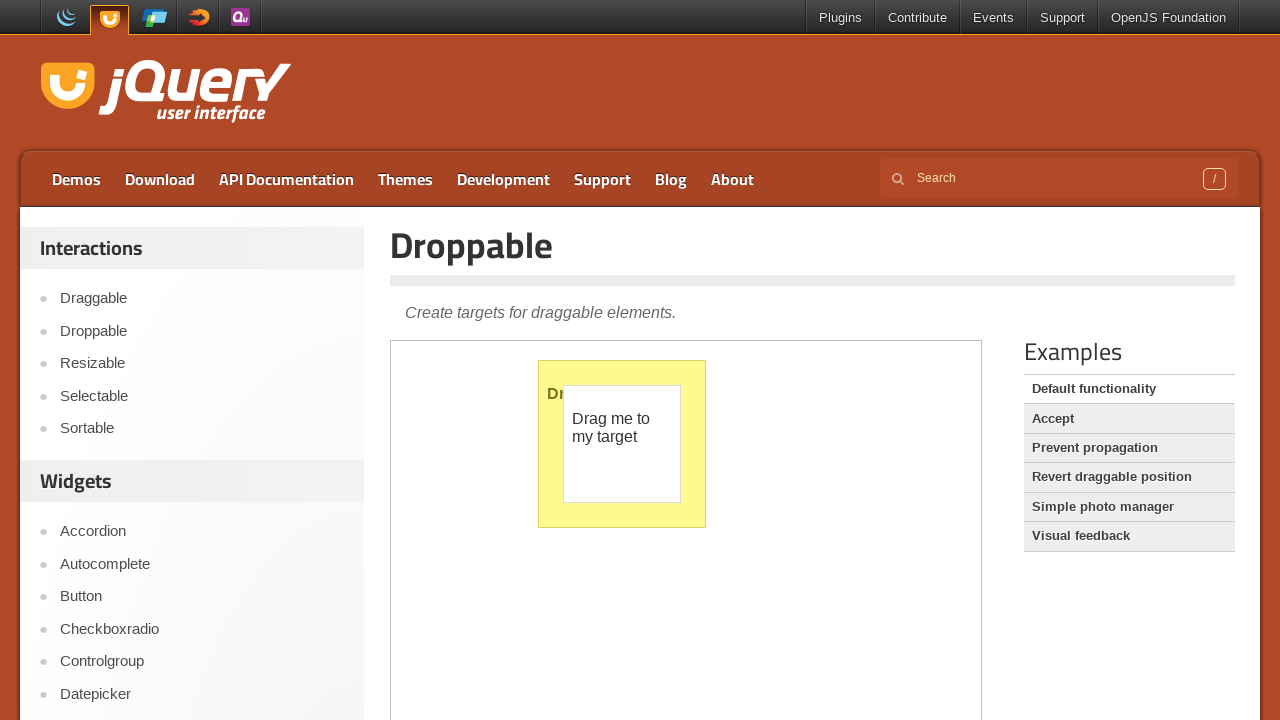